Navigates to a Toutiao article page and waits for the content to load

Starting URL: https://www.toutiao.com/i6827512913318642187/

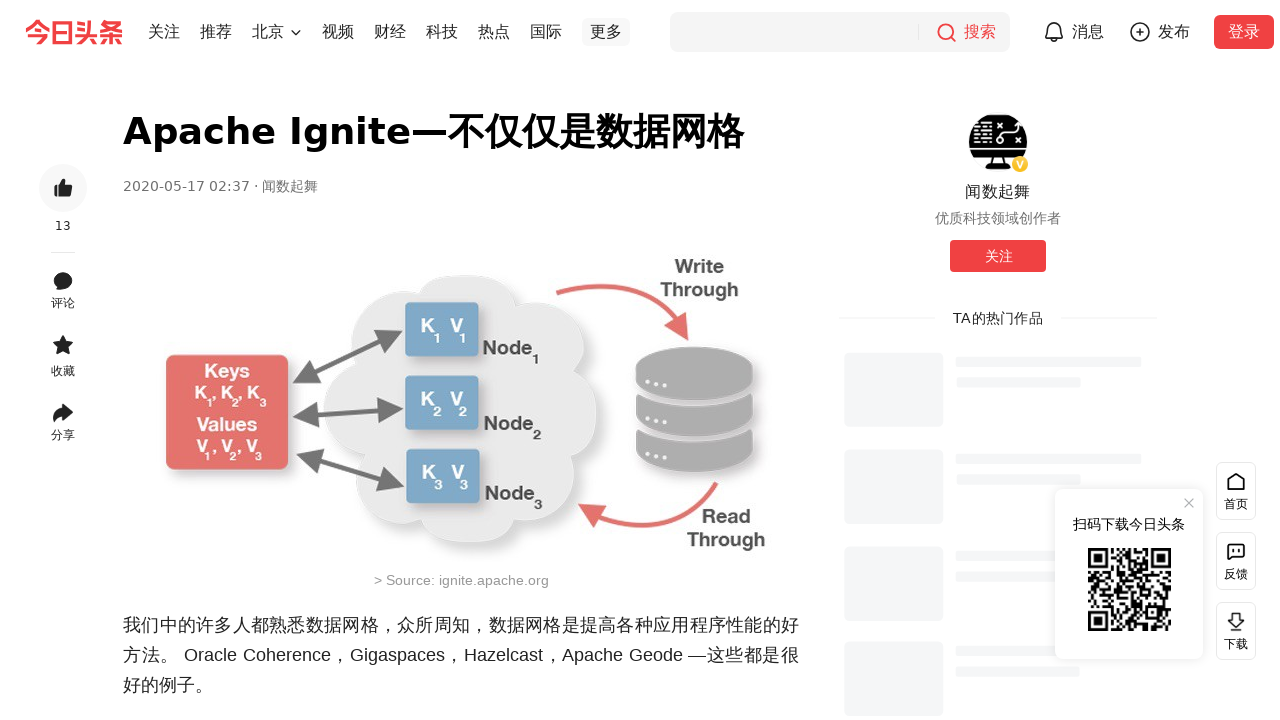

Waited for page DOM to load on Toutiao article
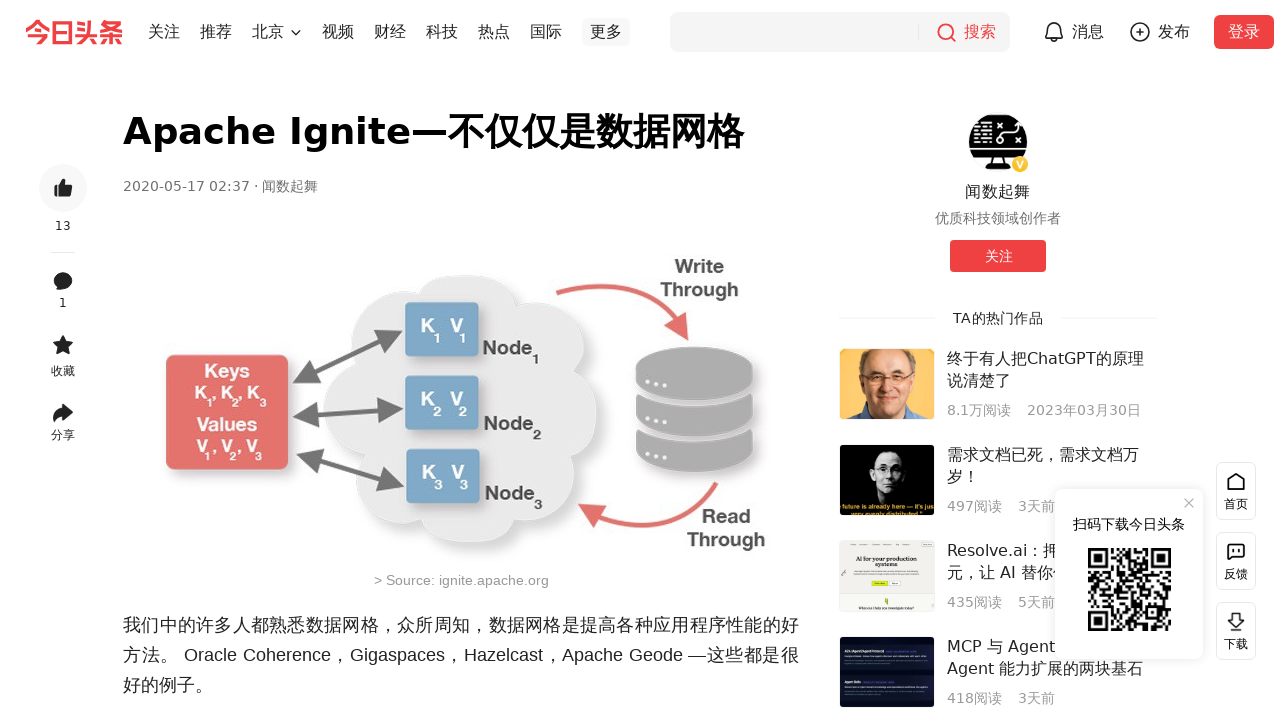

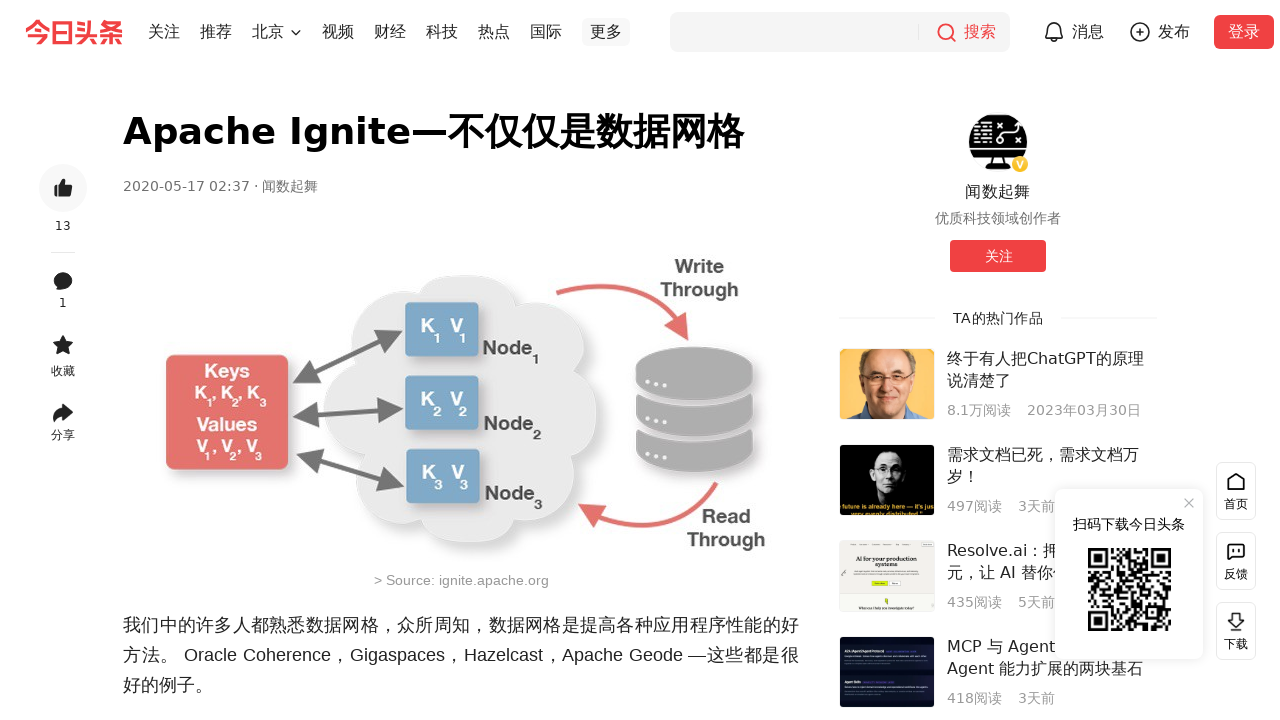